Navigates to Zero Bank login page and verifies the header text displays "Log in to ZeroBank"

Starting URL: http://zero.webappsecurity.com/login.html

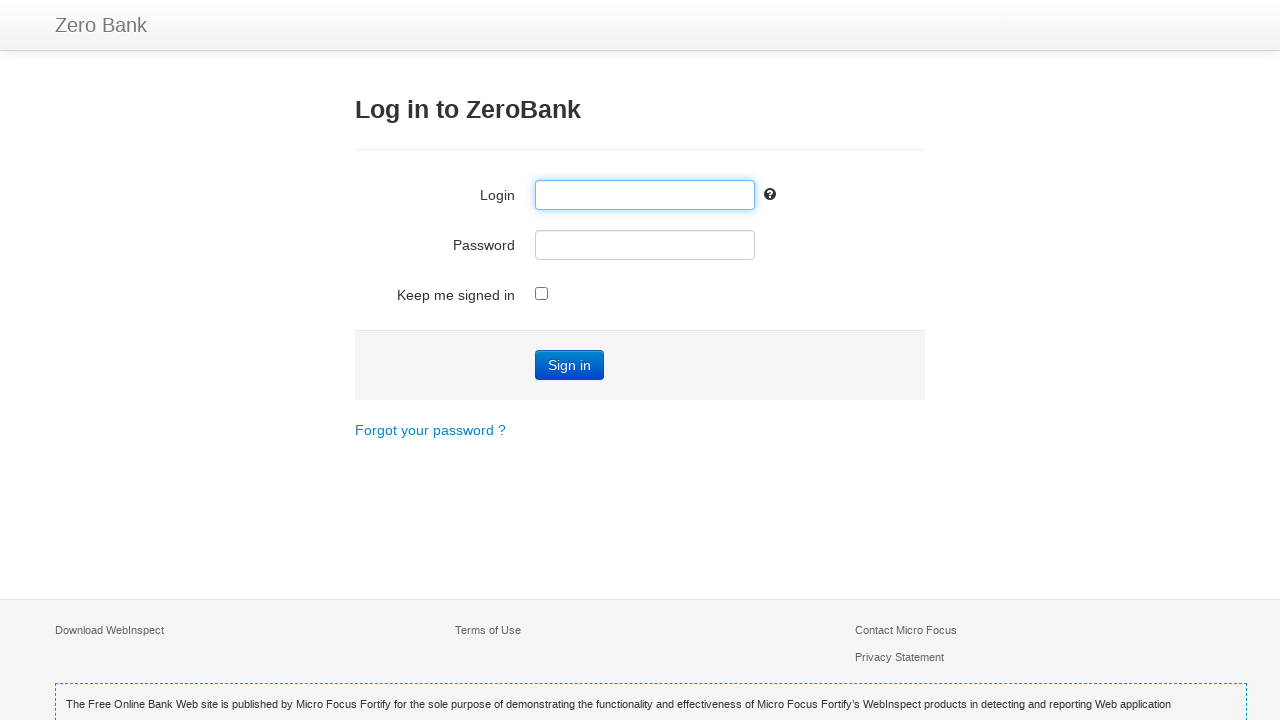

Navigated to Zero Bank login page
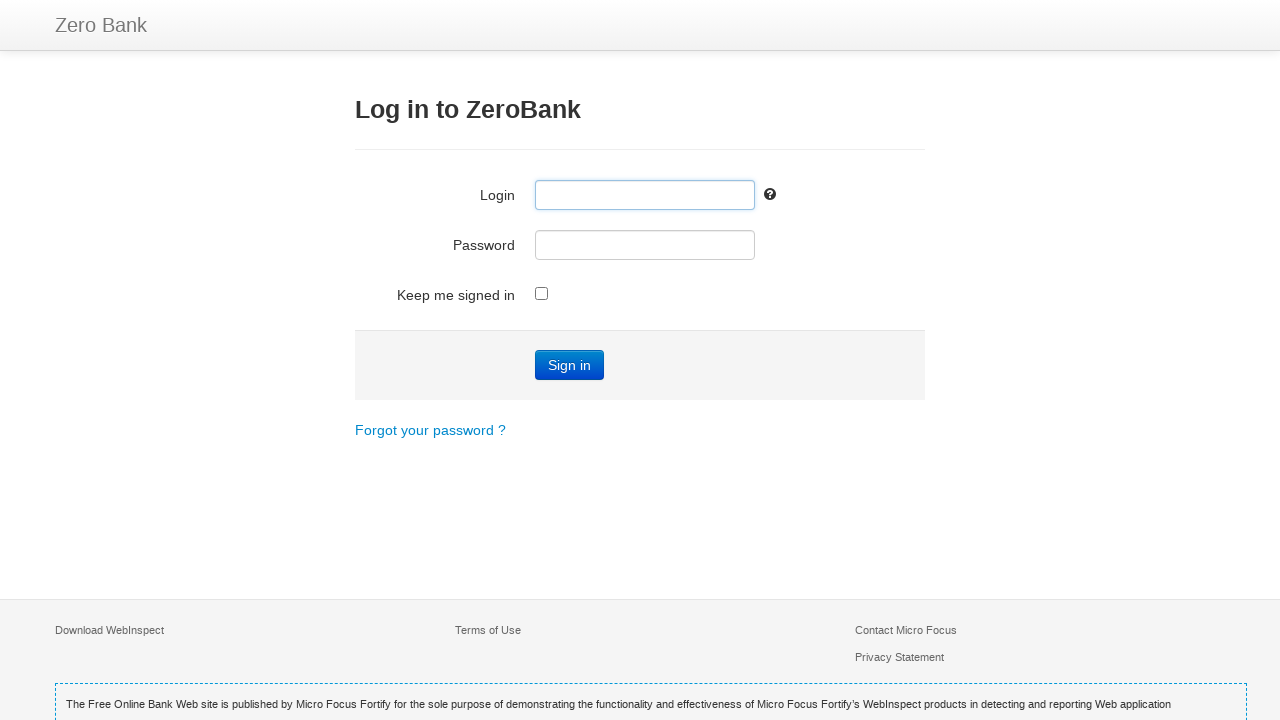

Header element (h3) loaded and is present
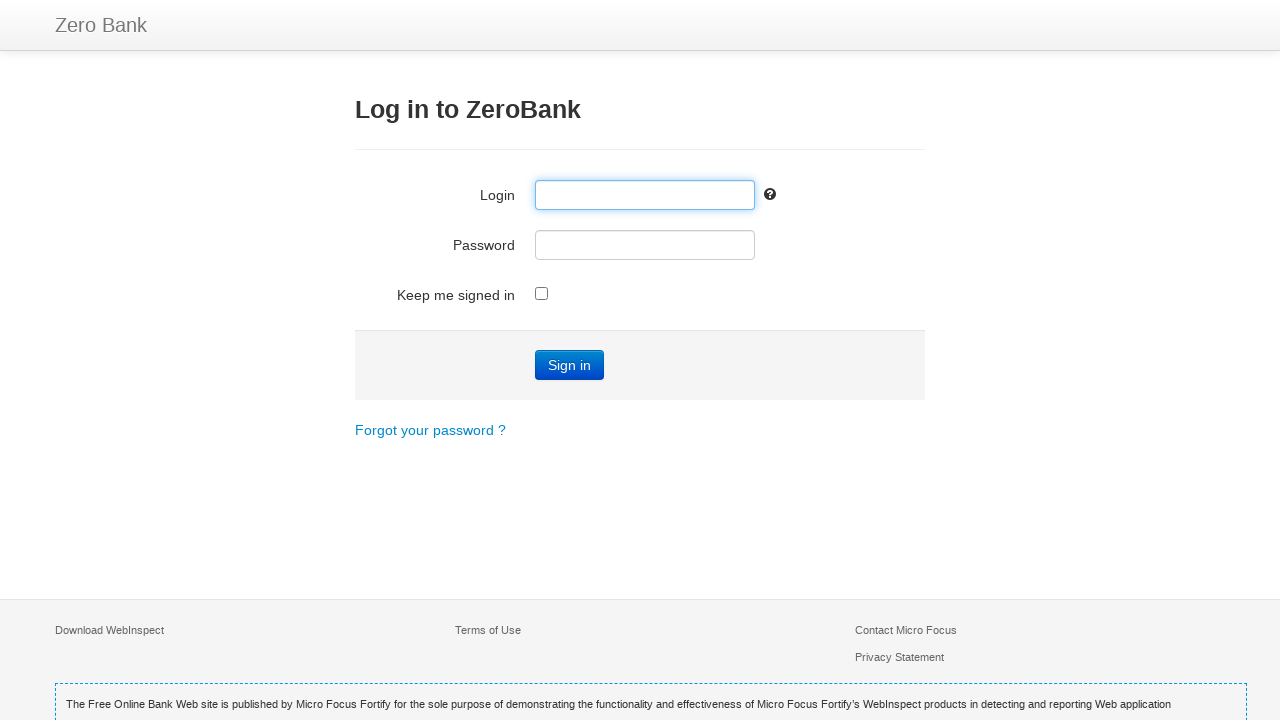

Retrieved header text: 'Log in to ZeroBank'
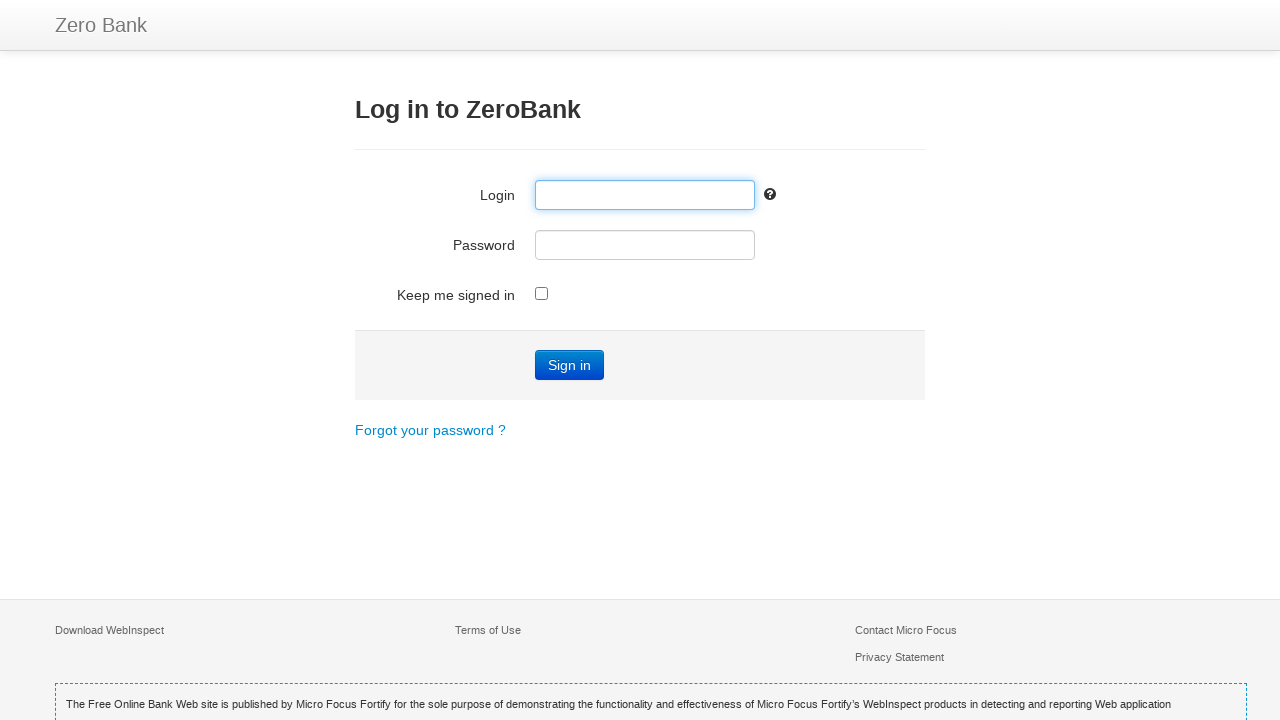

Header text verified as 'Log in to ZeroBank'
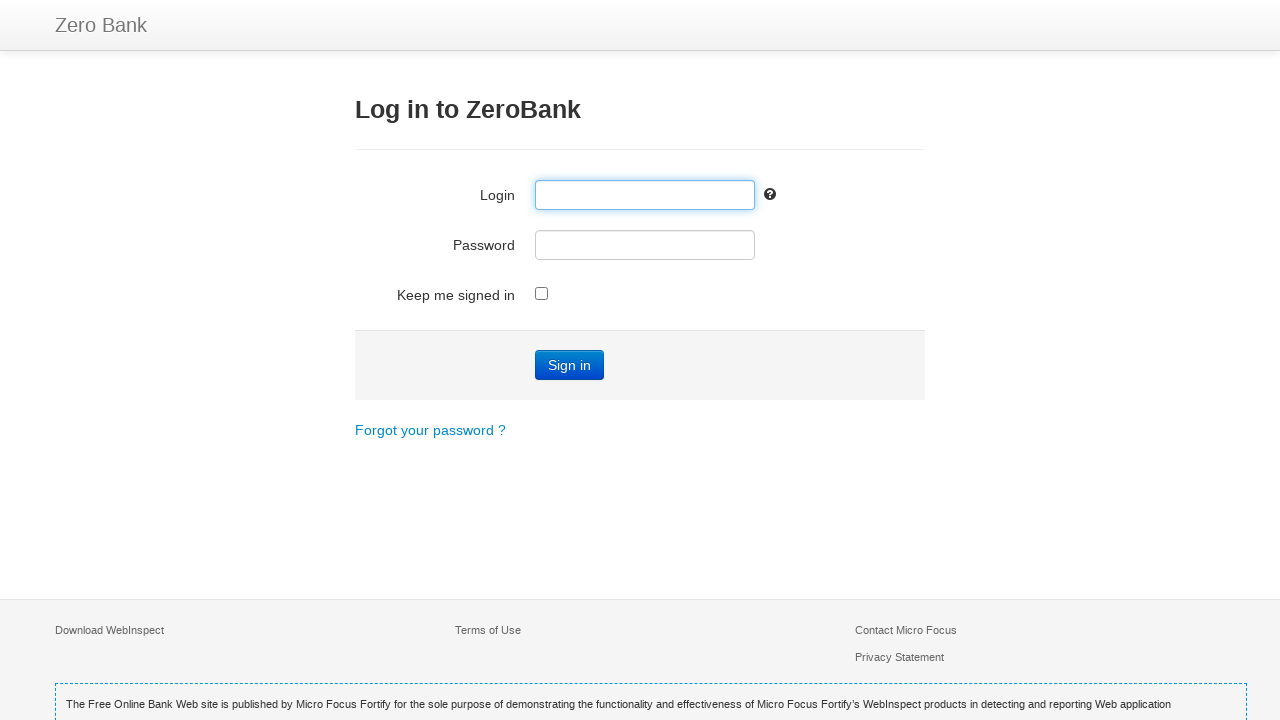

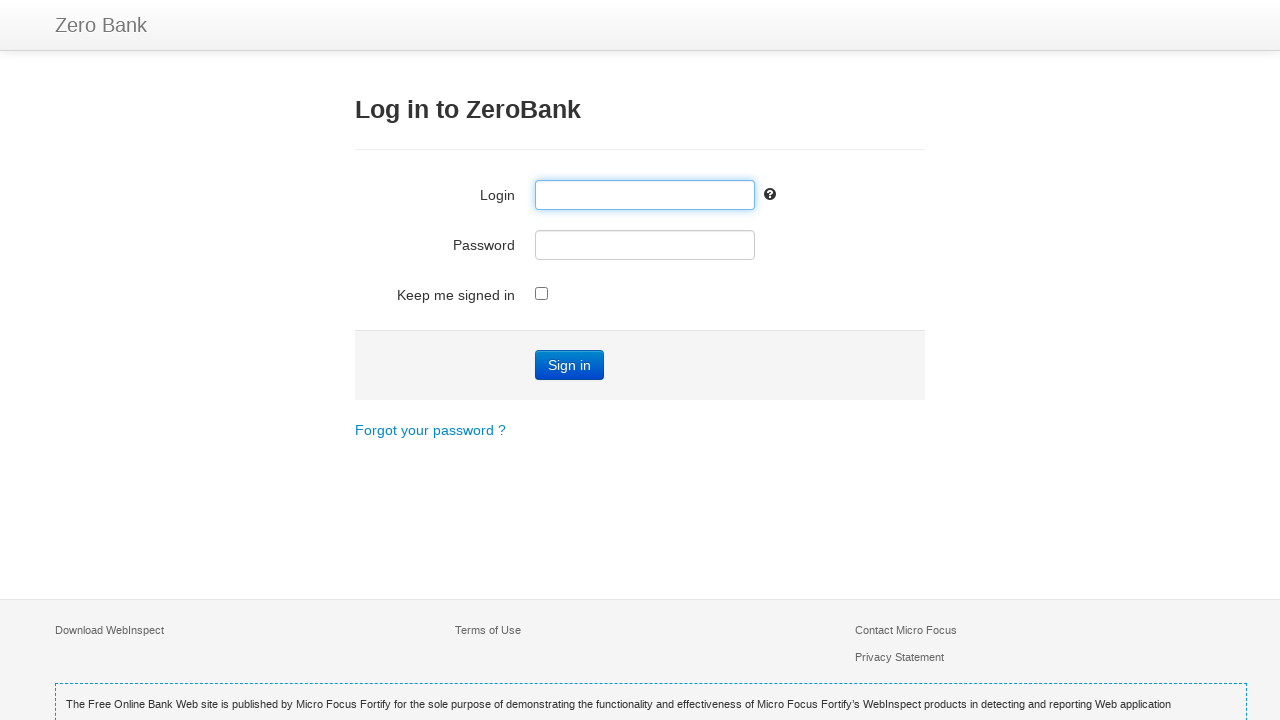